Tests that clicking the "Get A Free Trial" button navigates to the trials download page

Starting URL: https://www.telerik.com/

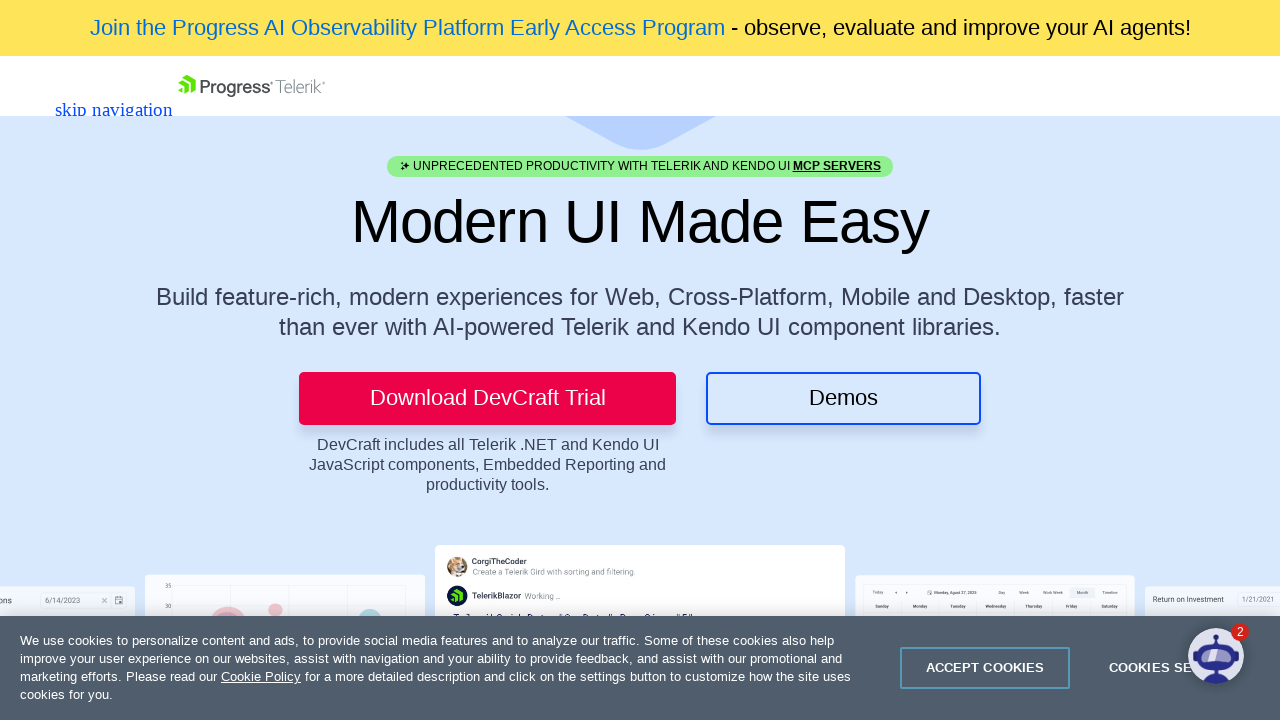

Clicked 'Get A Free Trial' button at (136, 86) on xpath=//*[contains(text(), "Get A Free Trial")]
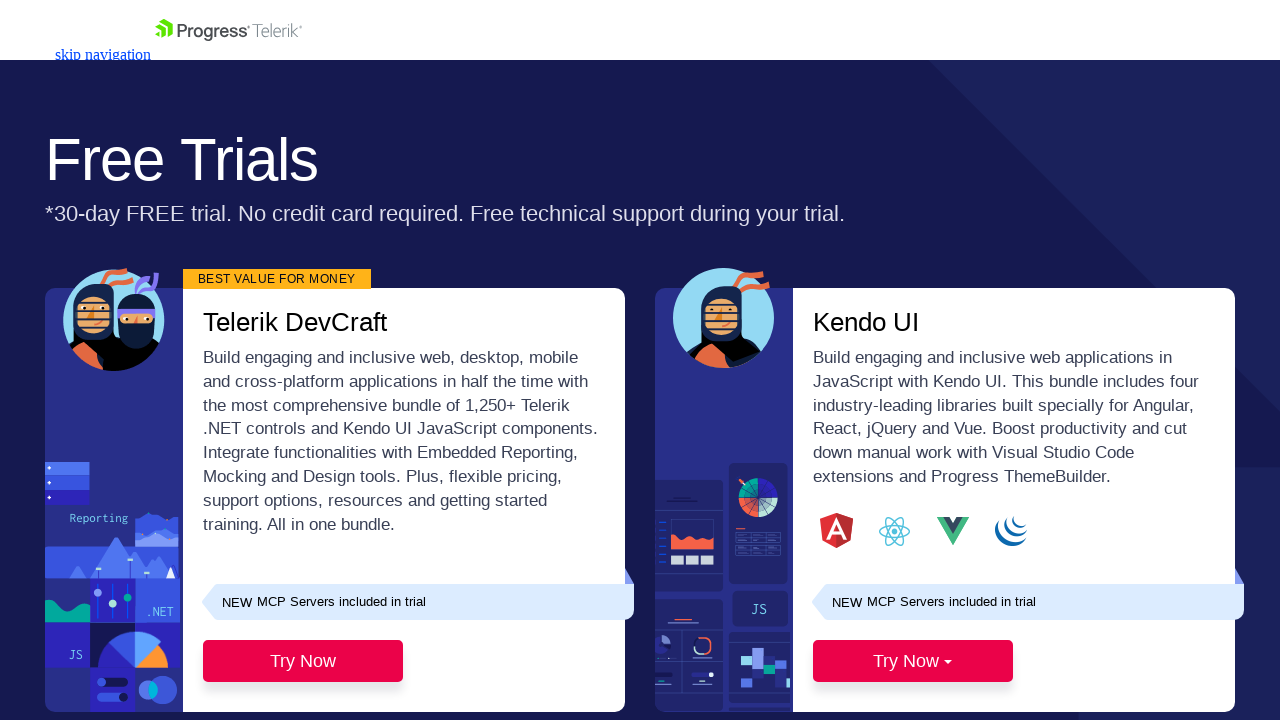

Waited for page to load (domcontentloaded)
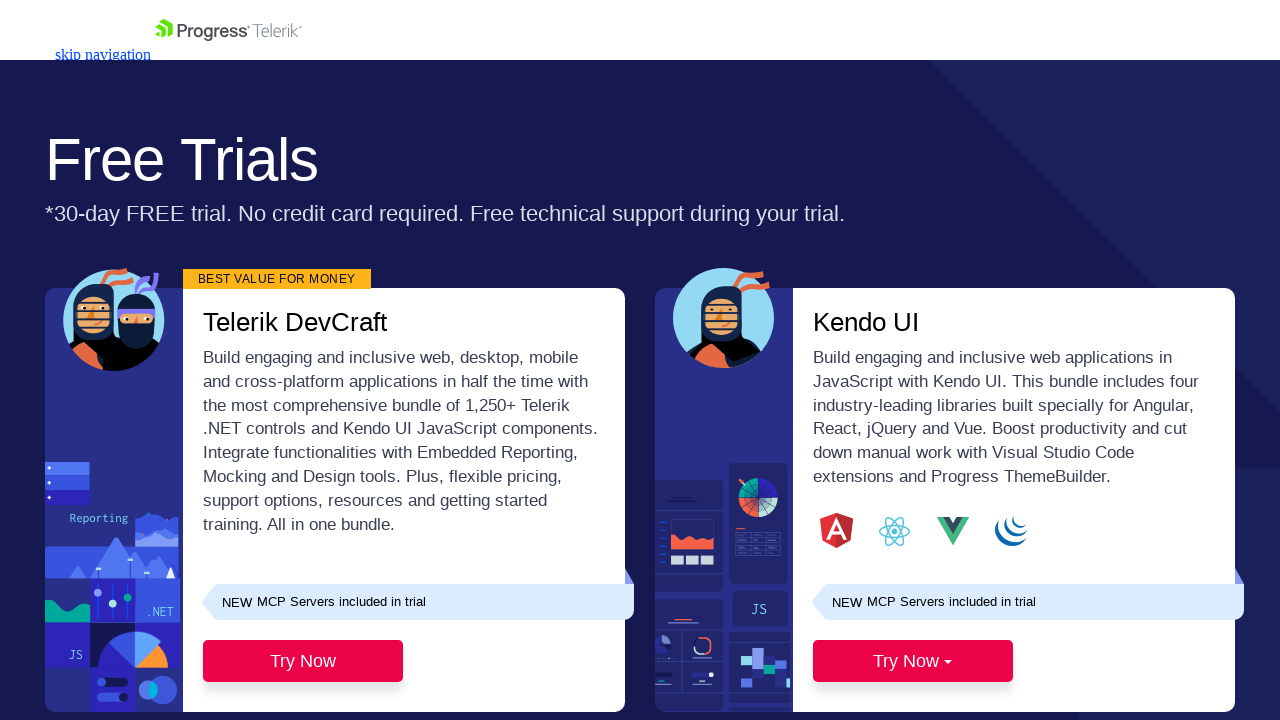

Retrieved page title: 'Download trials and sign up for services | Telerik'
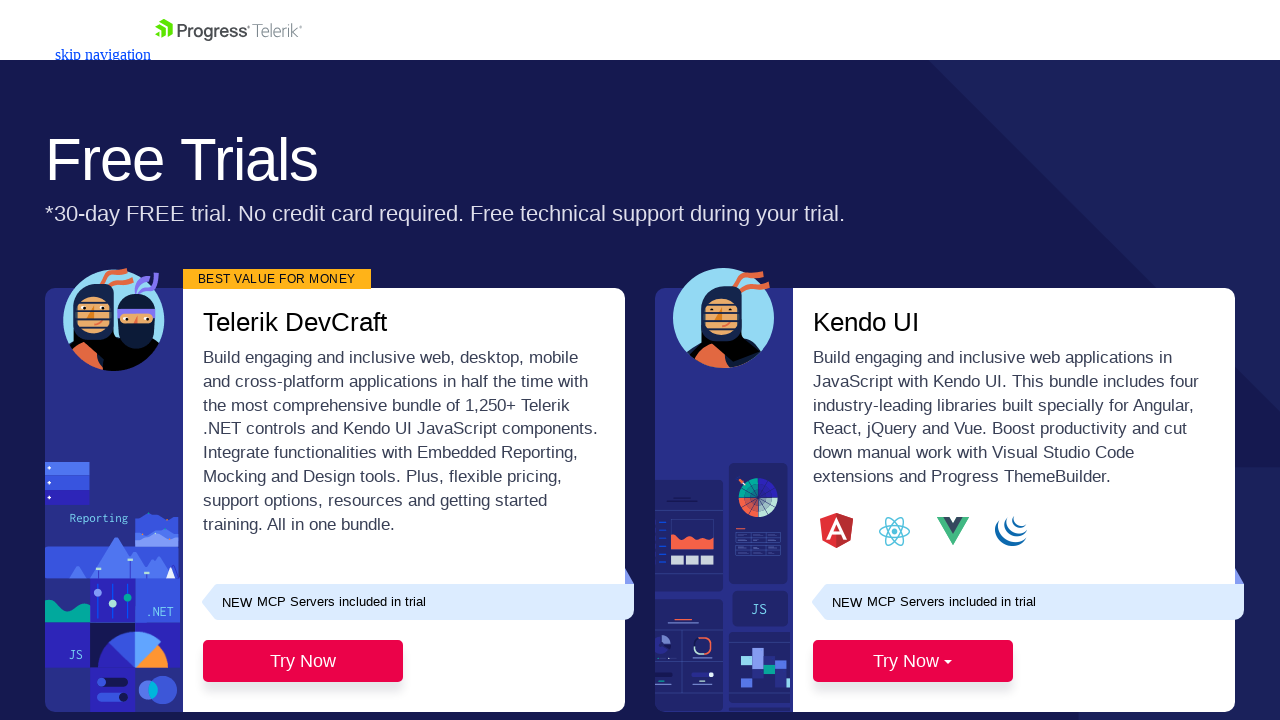

Verified page title matches expected trials download page
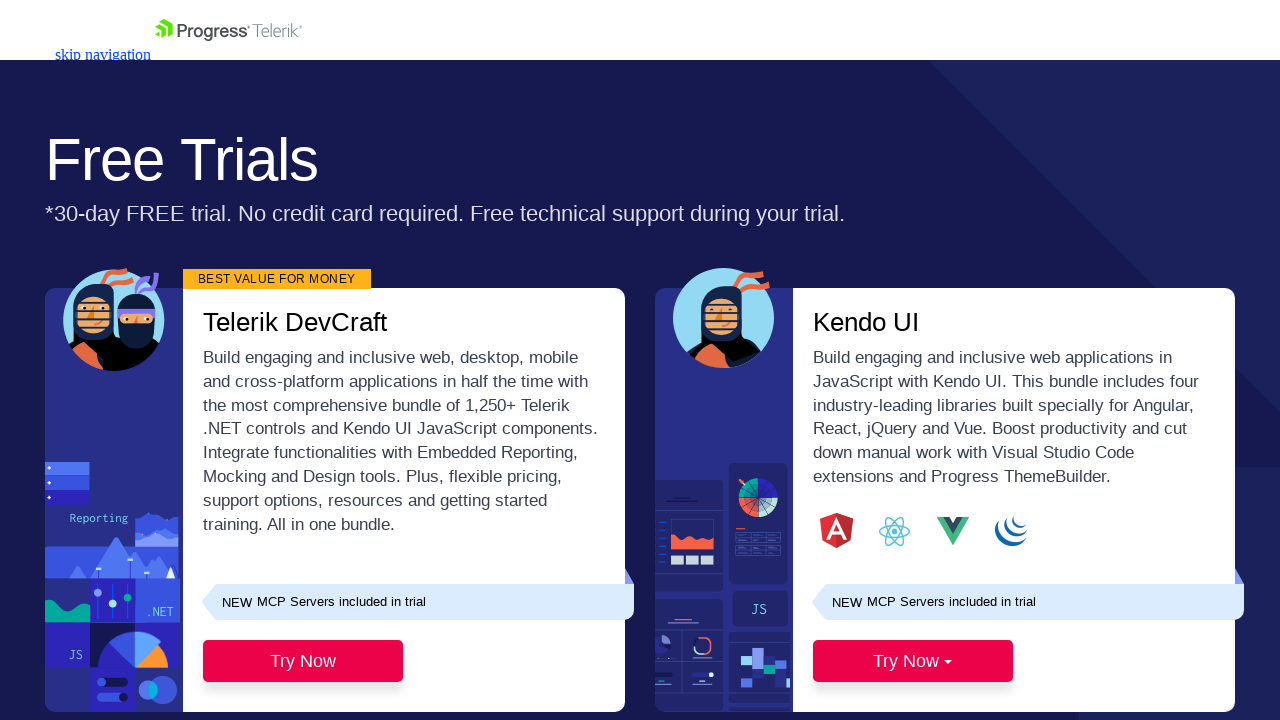

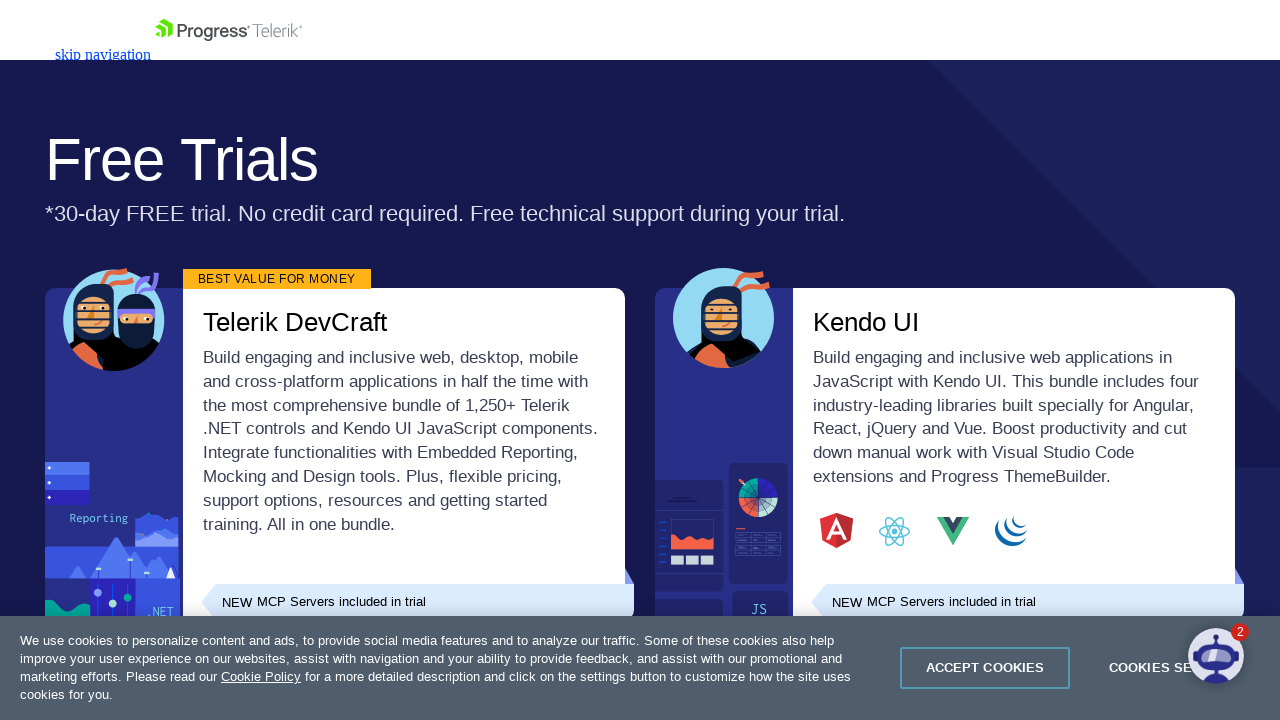